Tests drag-and-drop sorting functionality by dragging the 7th list item to the position of the 1st list item on jQuery UI's sortable demo page

Starting URL: http://jqueryui.com/resources/demos/sortable/default.html

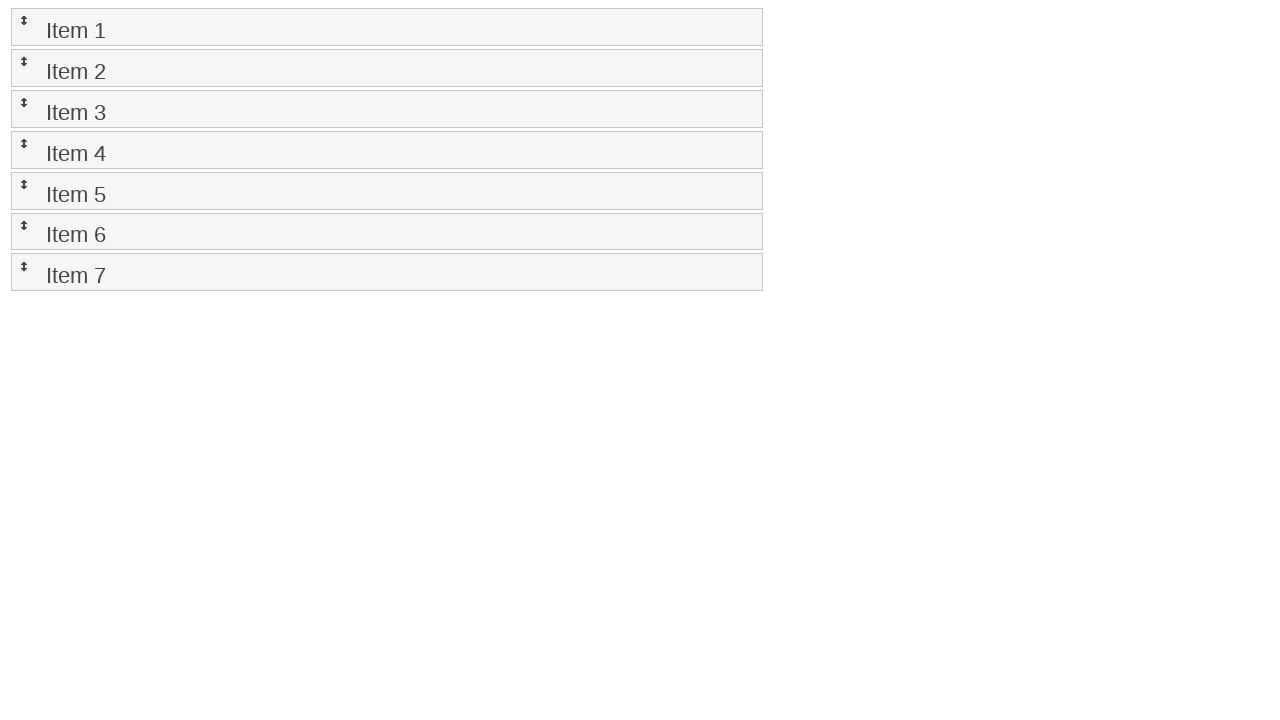

Located the 7th list item (source element for drag)
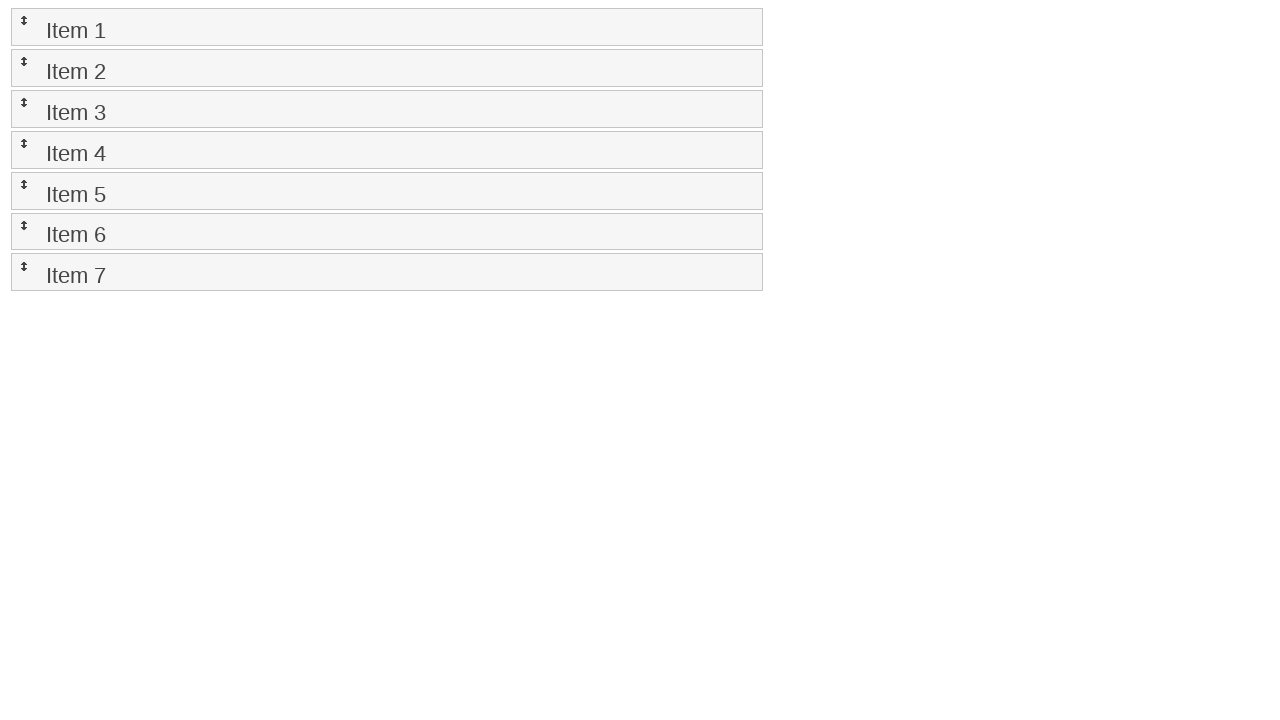

Located the 1st list item (target position for drop)
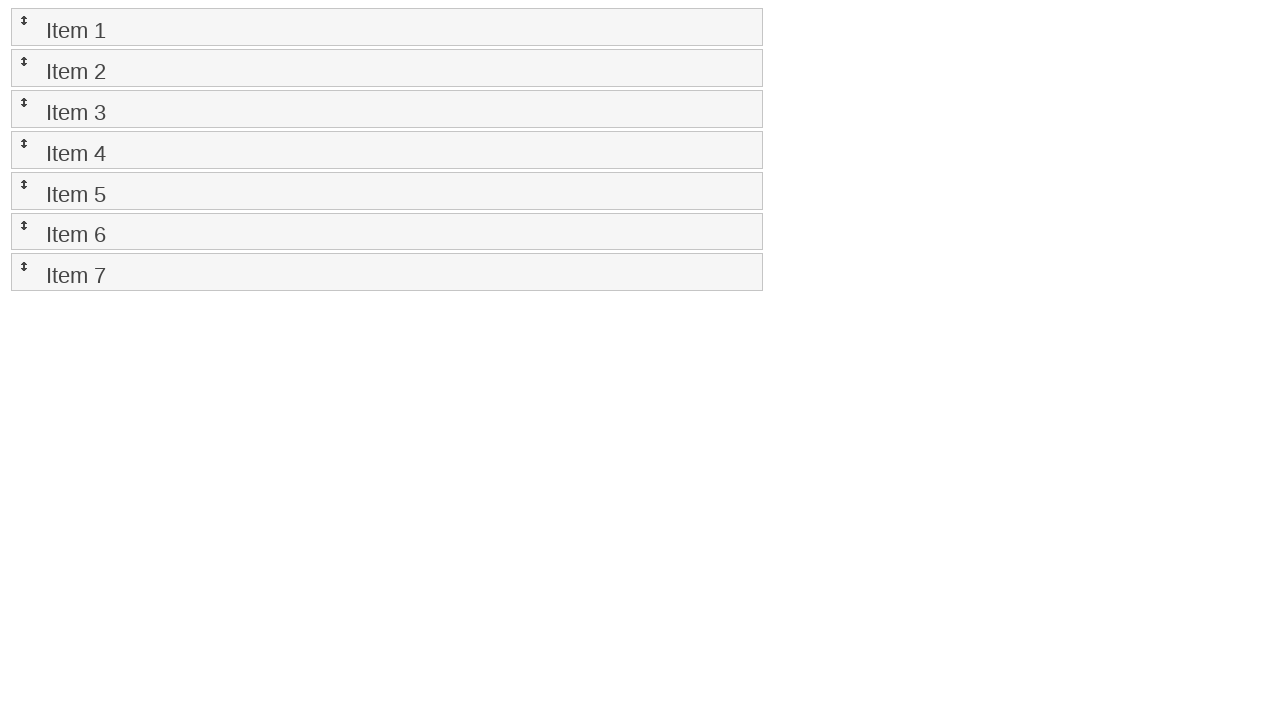

Sortable list is visible and ready
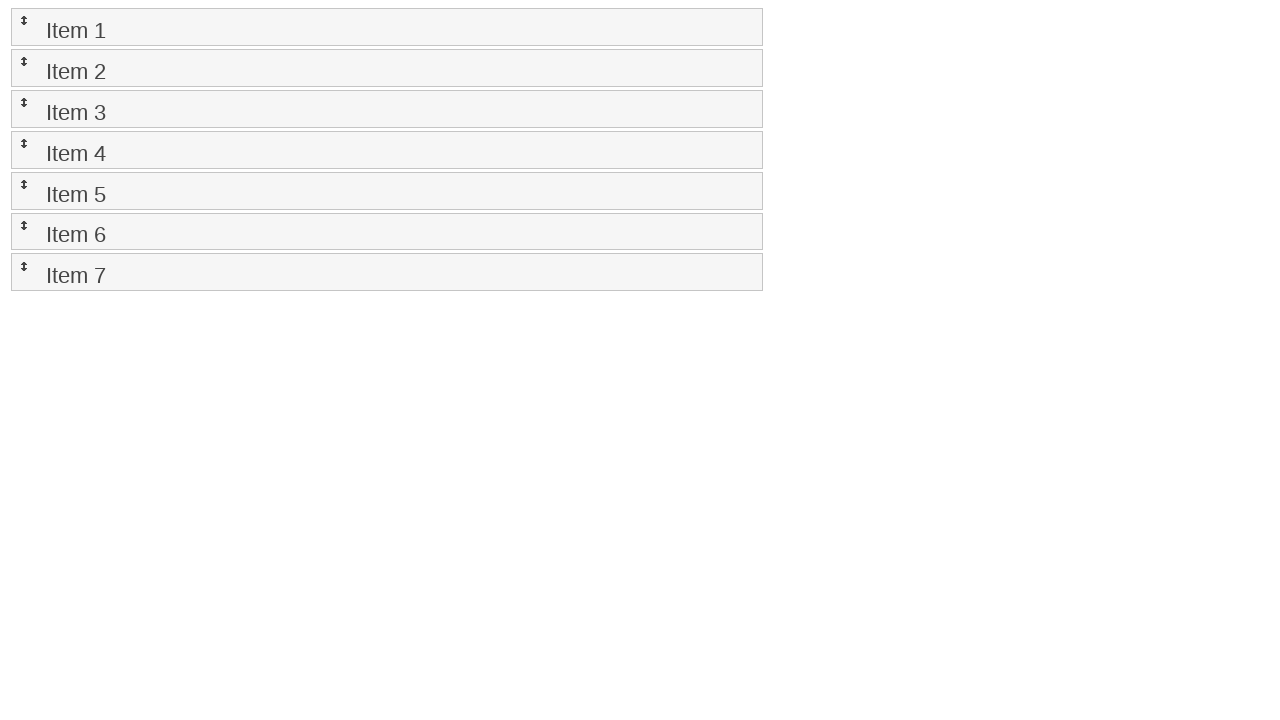

Dragged 7th list item to position of 1st list item at (387, 27)
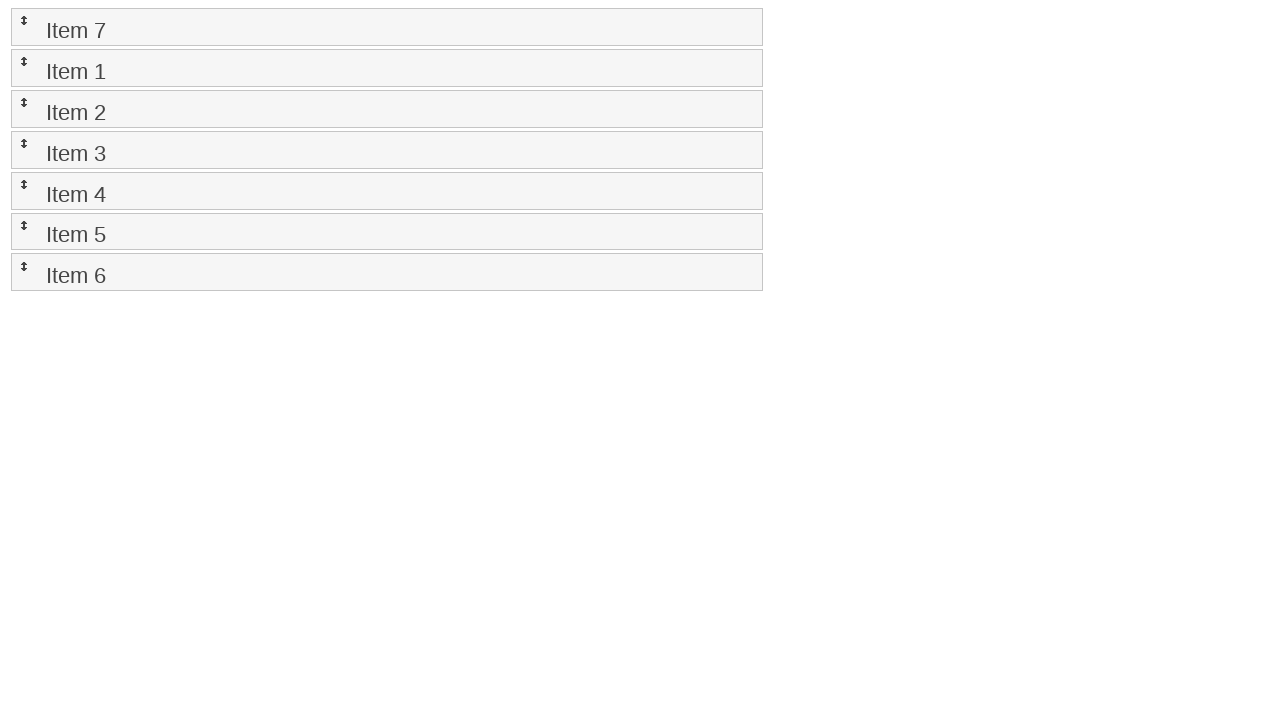

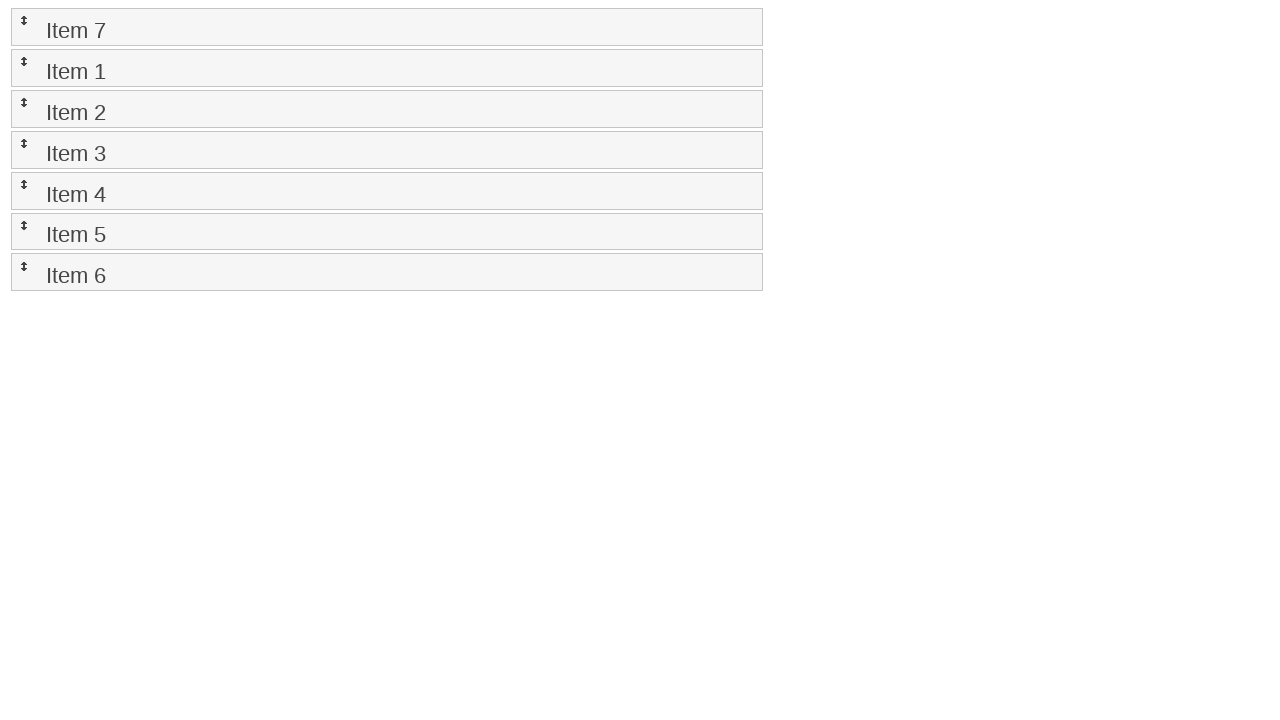